Tests adding a new todo item to a sample todo application by entering text in the input field and pressing Enter, then verifying the item appears in the list.

Starting URL: https://lambdatest.github.io/sample-todo-app/

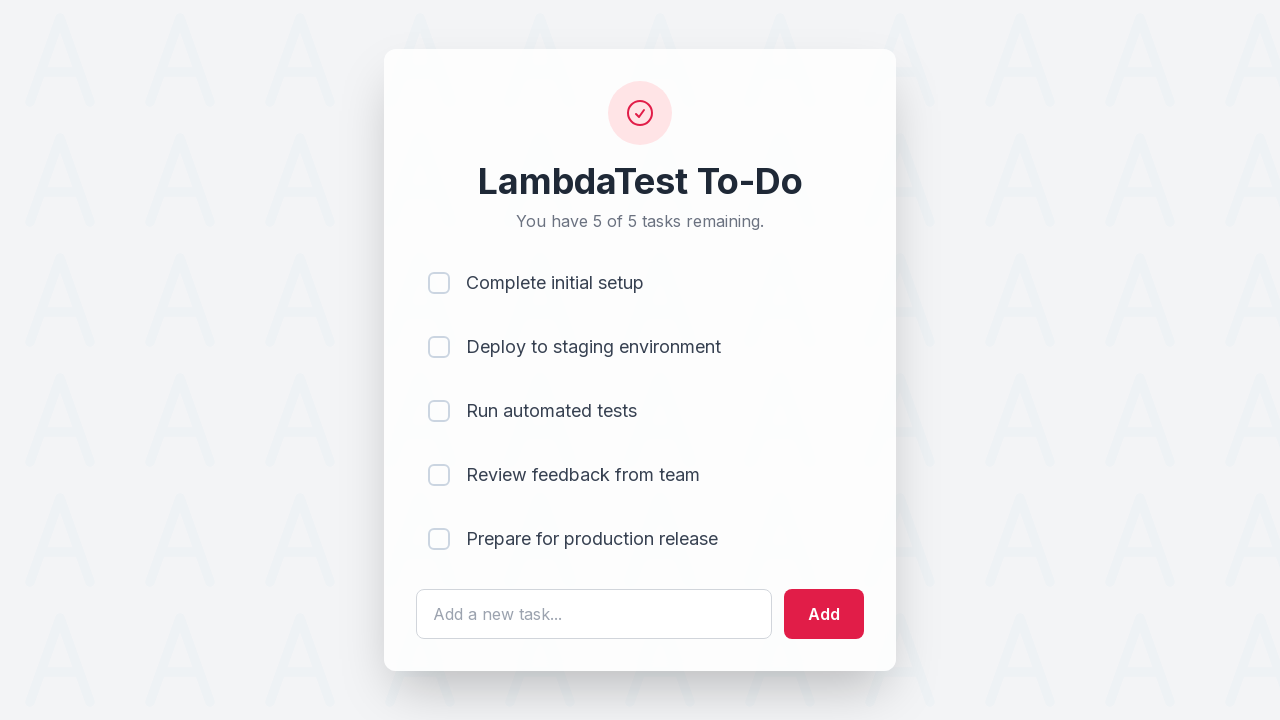

Filled todo input field with 'OleksiiAutomation' on #sampletodotext
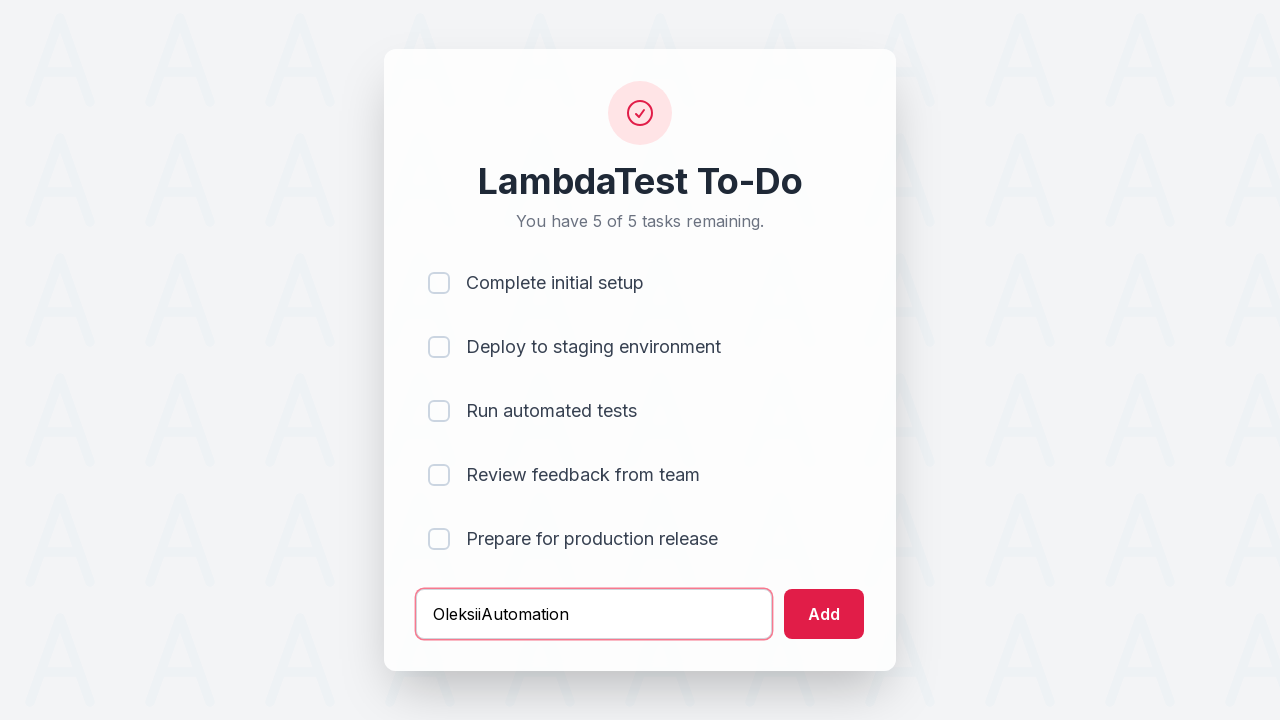

Pressed Enter to submit the new todo item on #sampletodotext
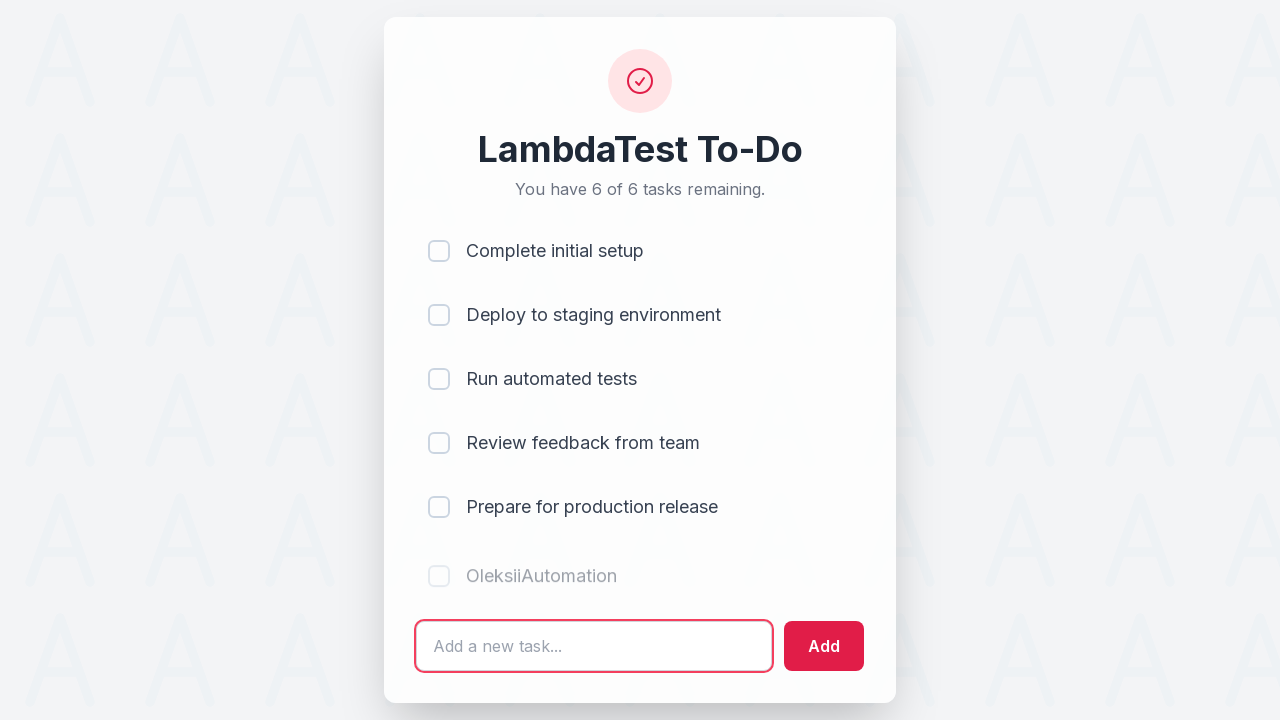

Waited for the new todo item to appear in the list
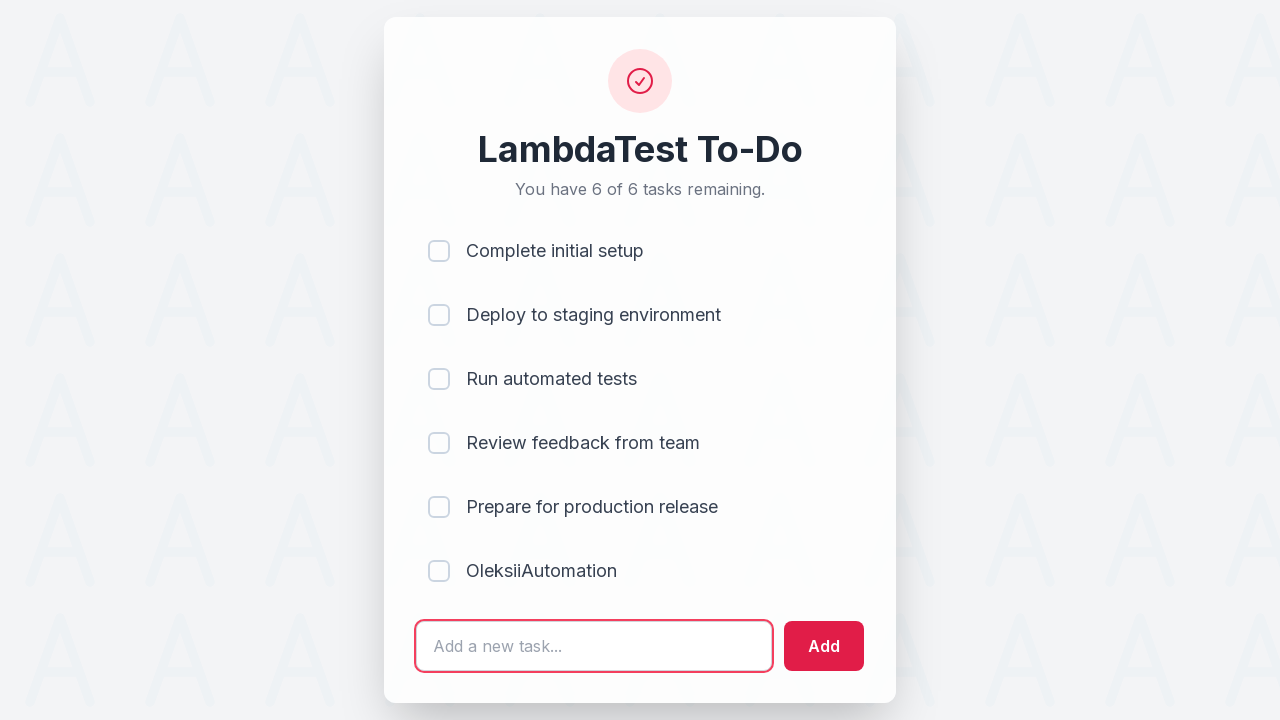

Located the first todo item in the list
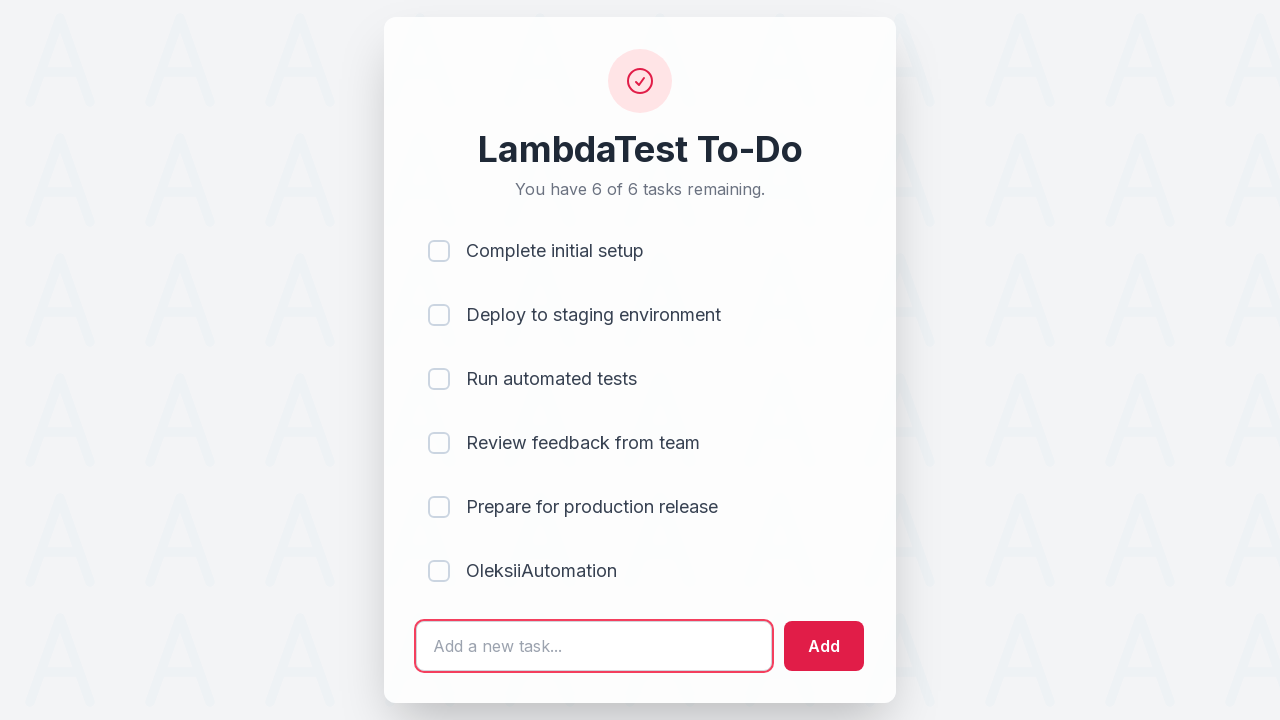

Verified the first todo item is visible and ready
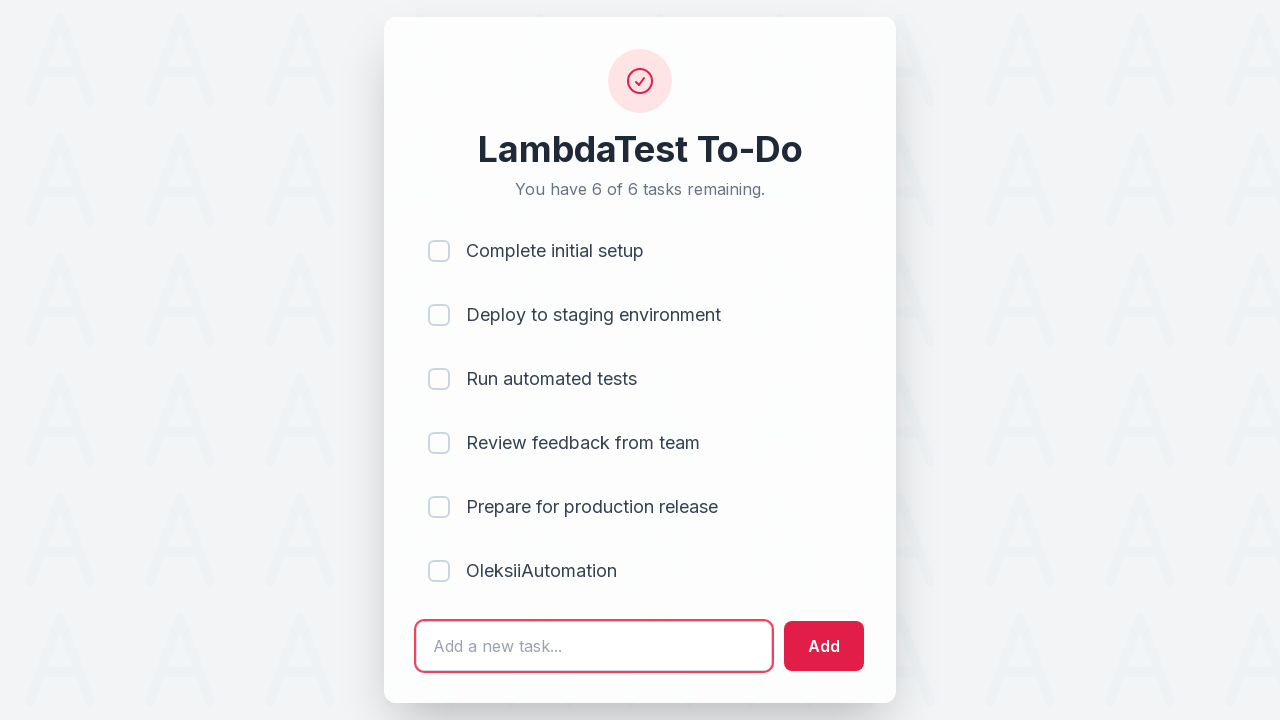

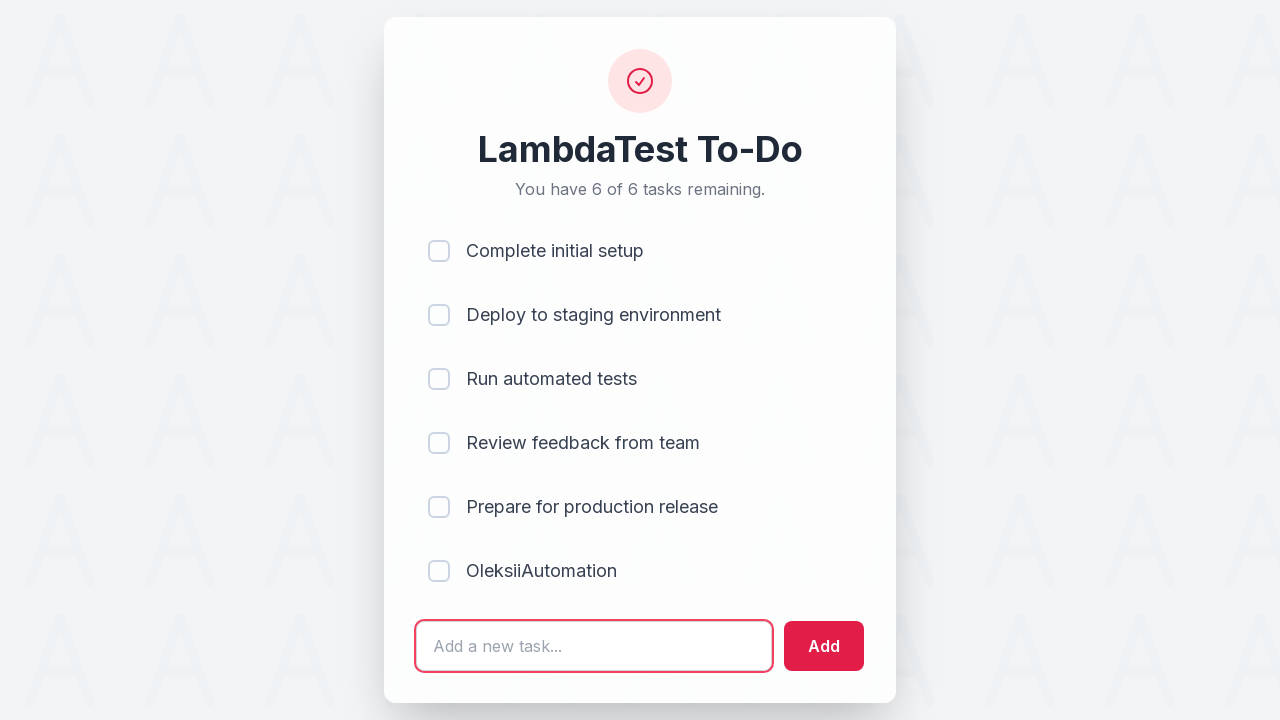